Tests registration form validation when confirmation email doesn't match the original email

Starting URL: https://alada.vn/tai-khoan/dang-ky.html

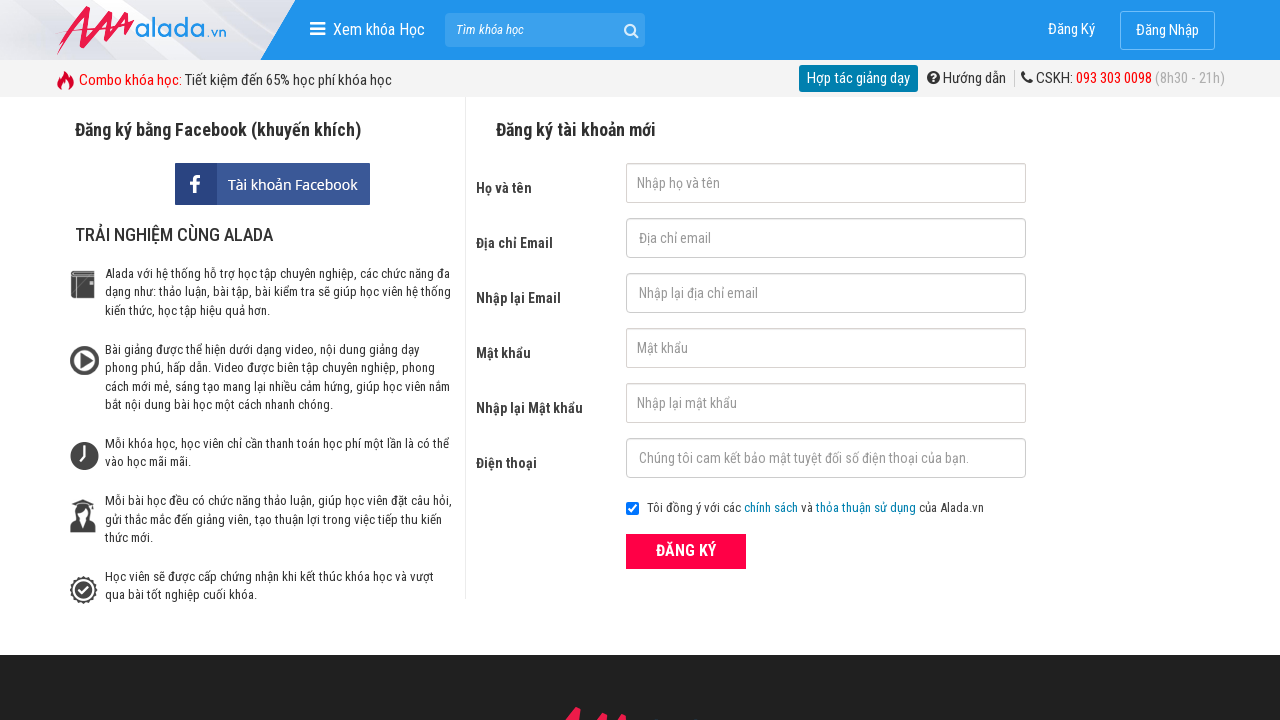

Filled first name field with 'thao tran' on #txtFirstname
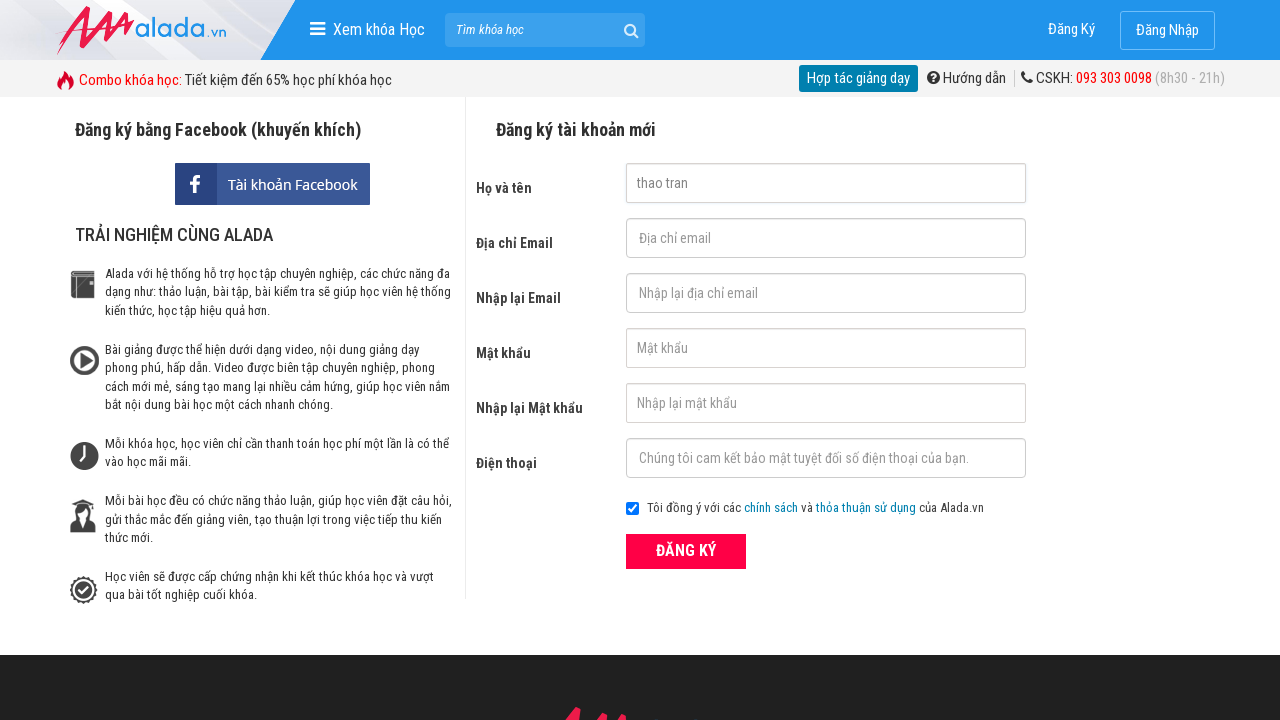

Filled email field with 'thaotran@gmail.com' on #txtEmail
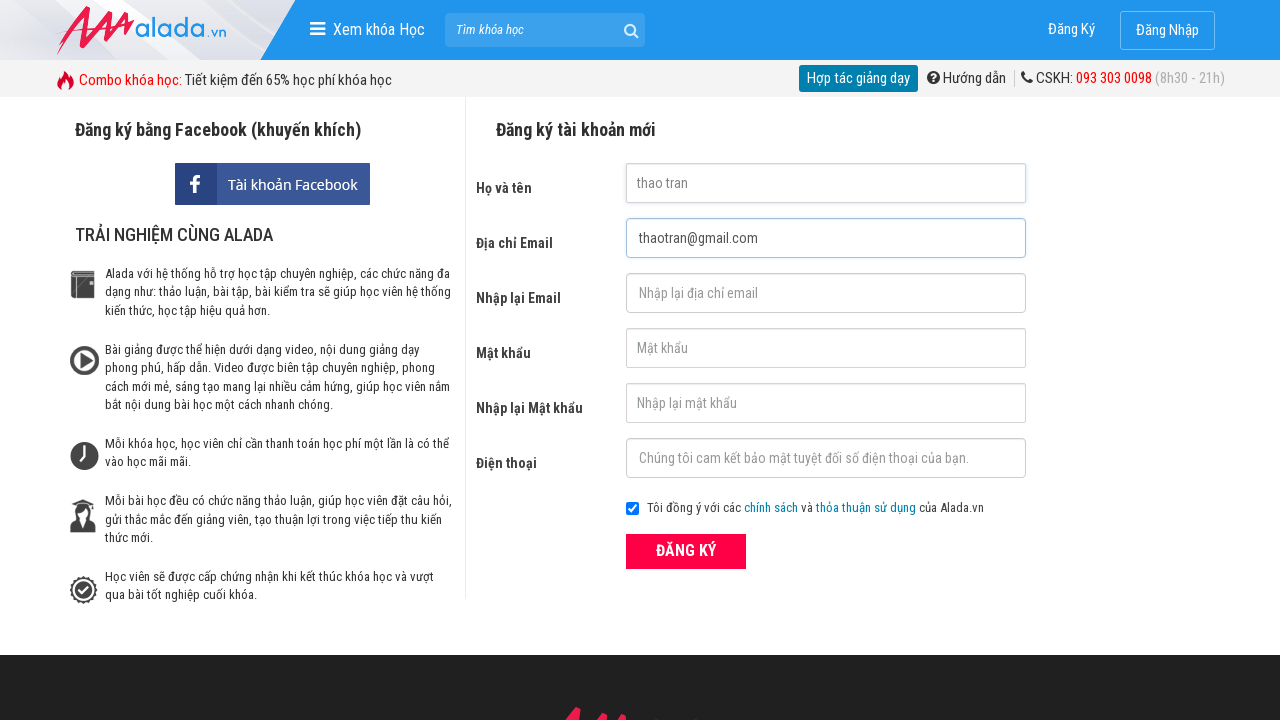

Filled confirmation email field with mismatched email 'thaotran12@gmail.com' on #txtCEmail
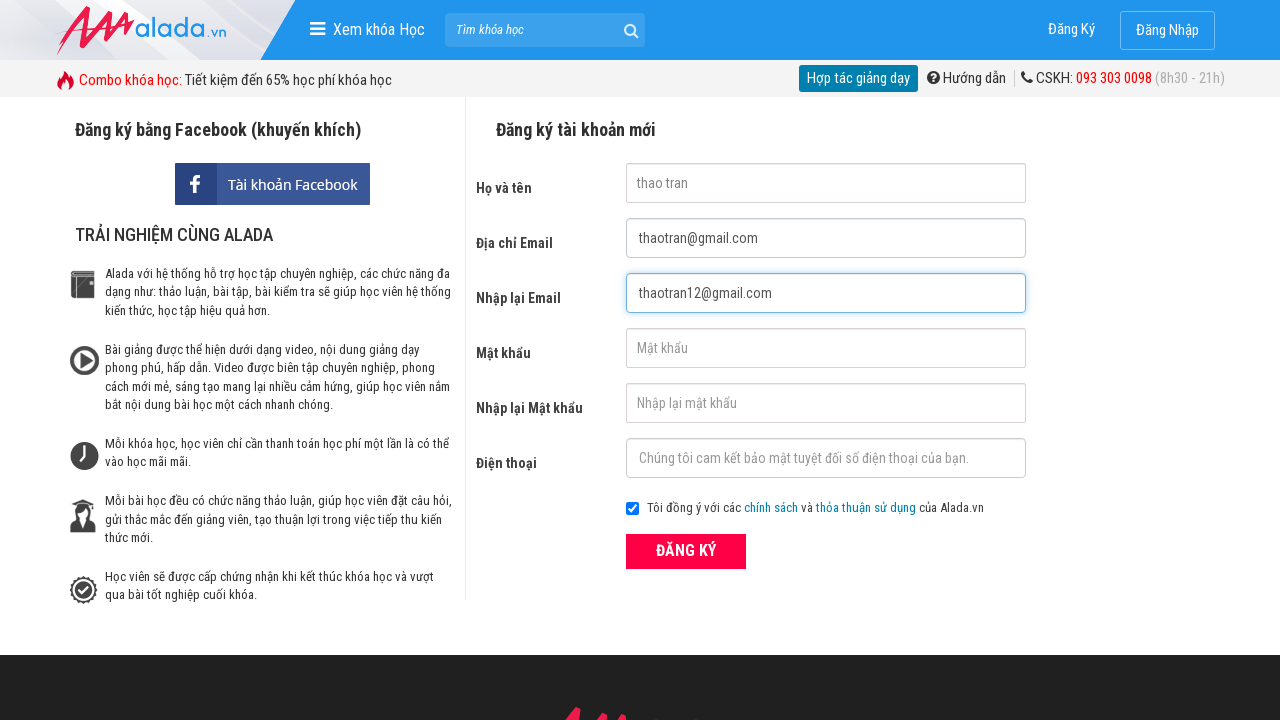

Filled password field with '123456' on #txtPassword
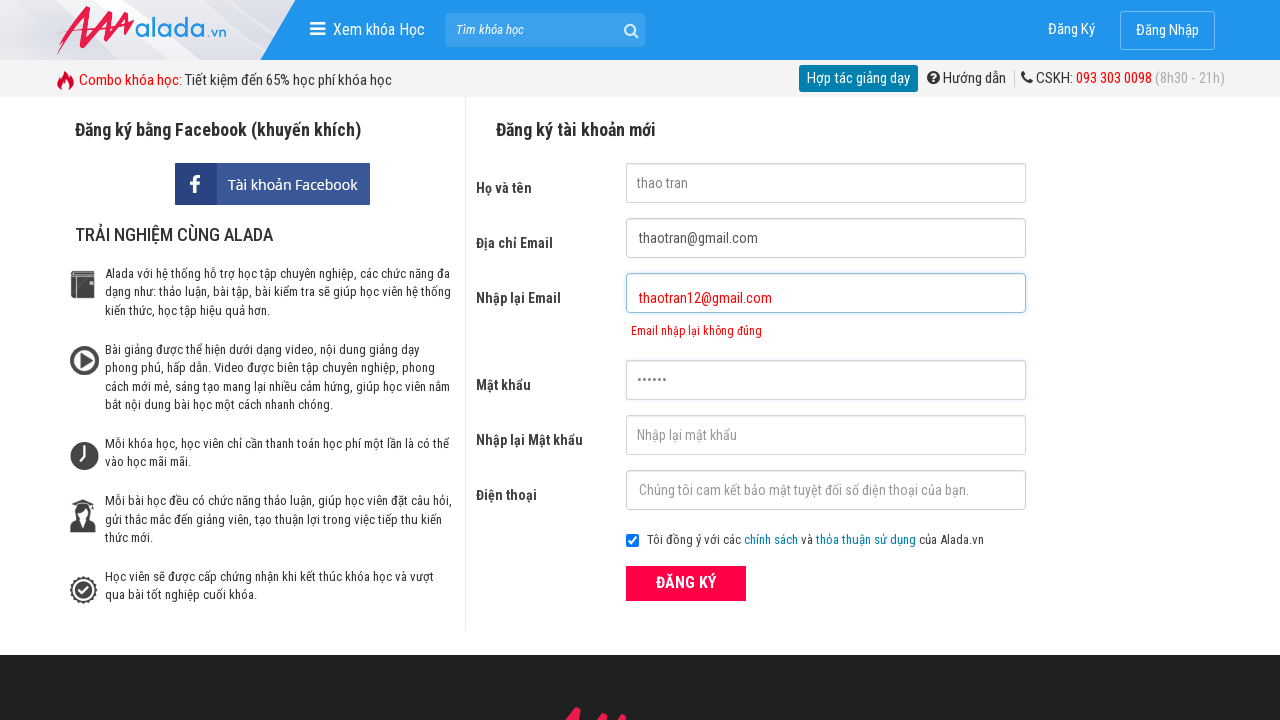

Filled confirm password field with '123456' on #txtCPassword
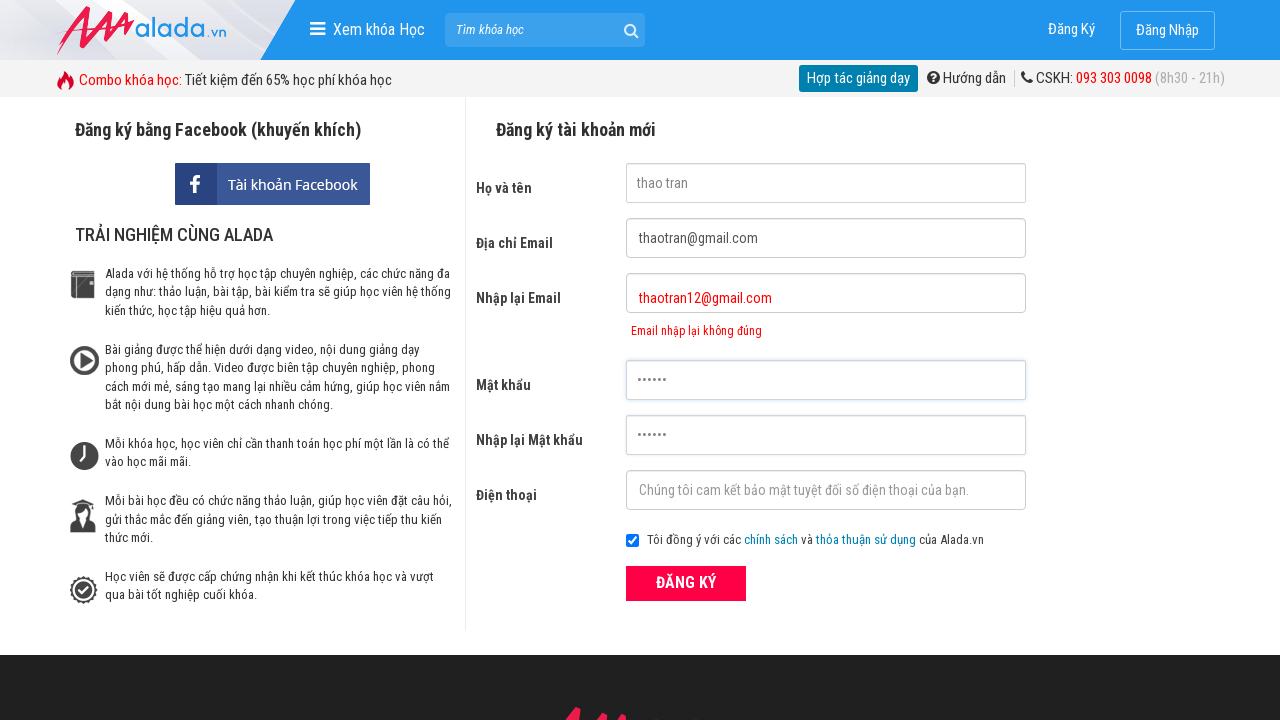

Filled phone field with '0123456789' on #txtPhone
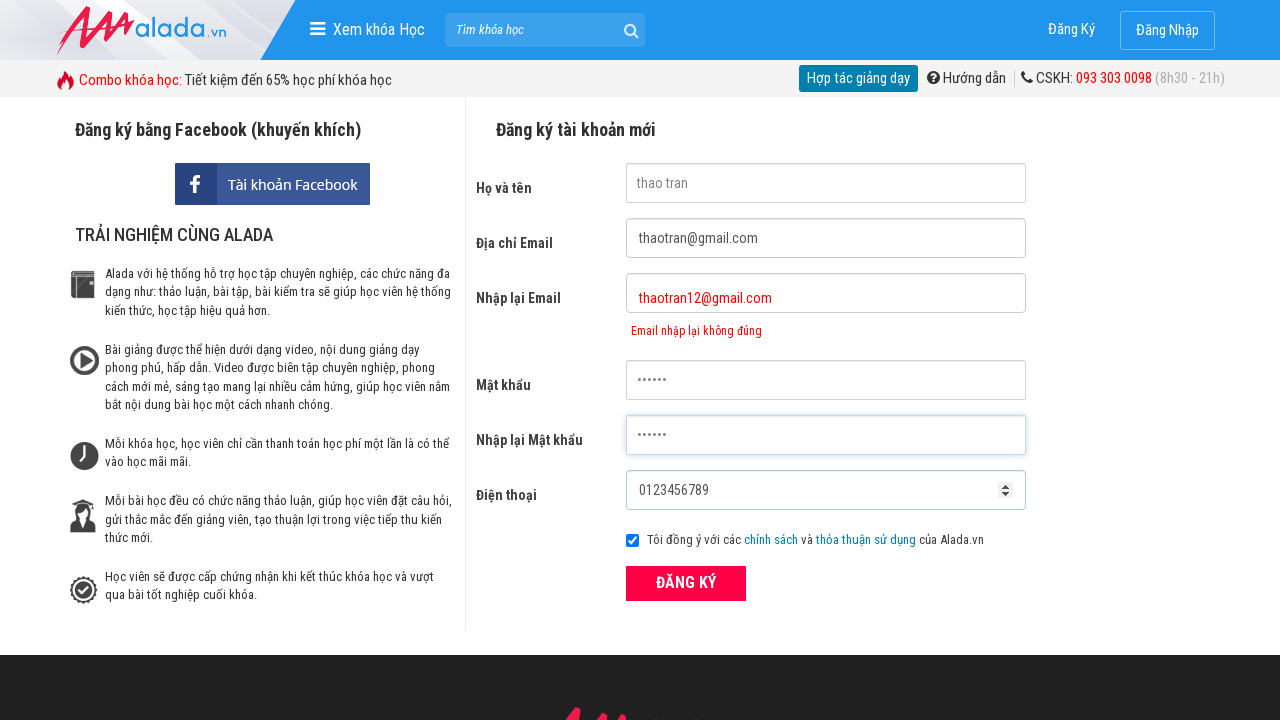

Clicked ĐĂNG KÝ (Register) button at (686, 583) on xpath=//form[@id='frmLogin']//button[text()='ĐĂNG KÝ']
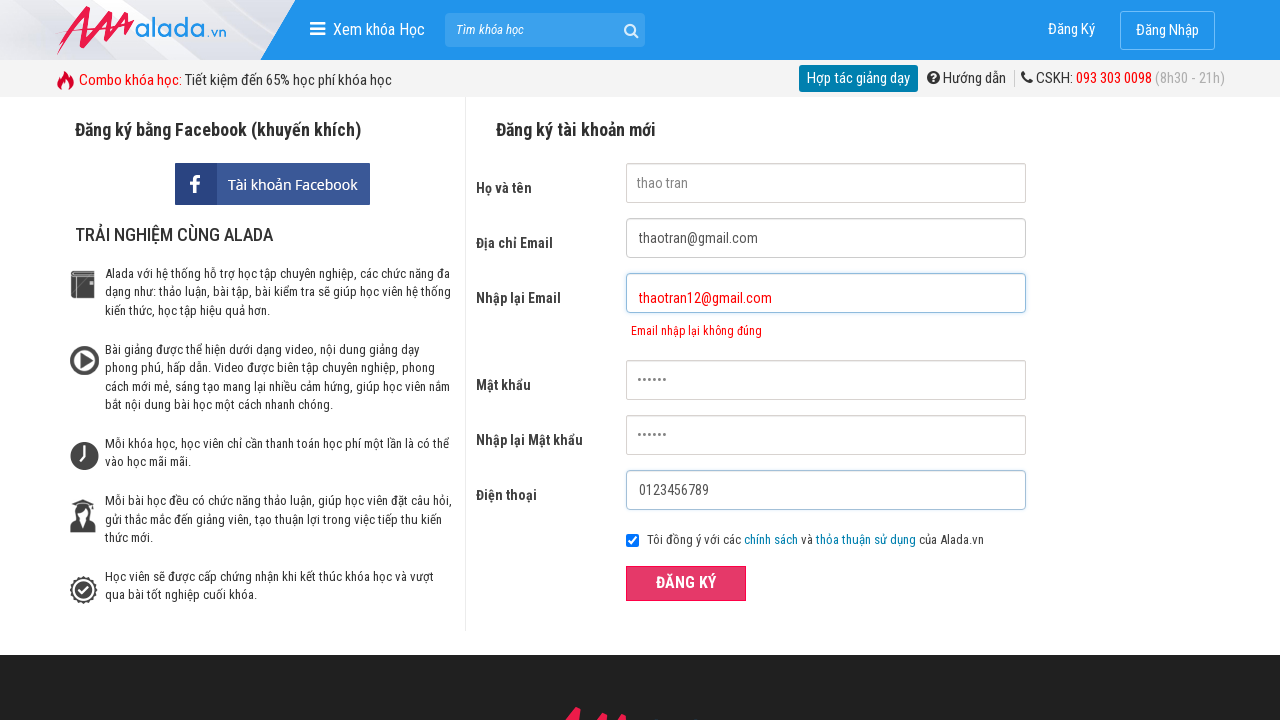

Waited 2000ms for form validation
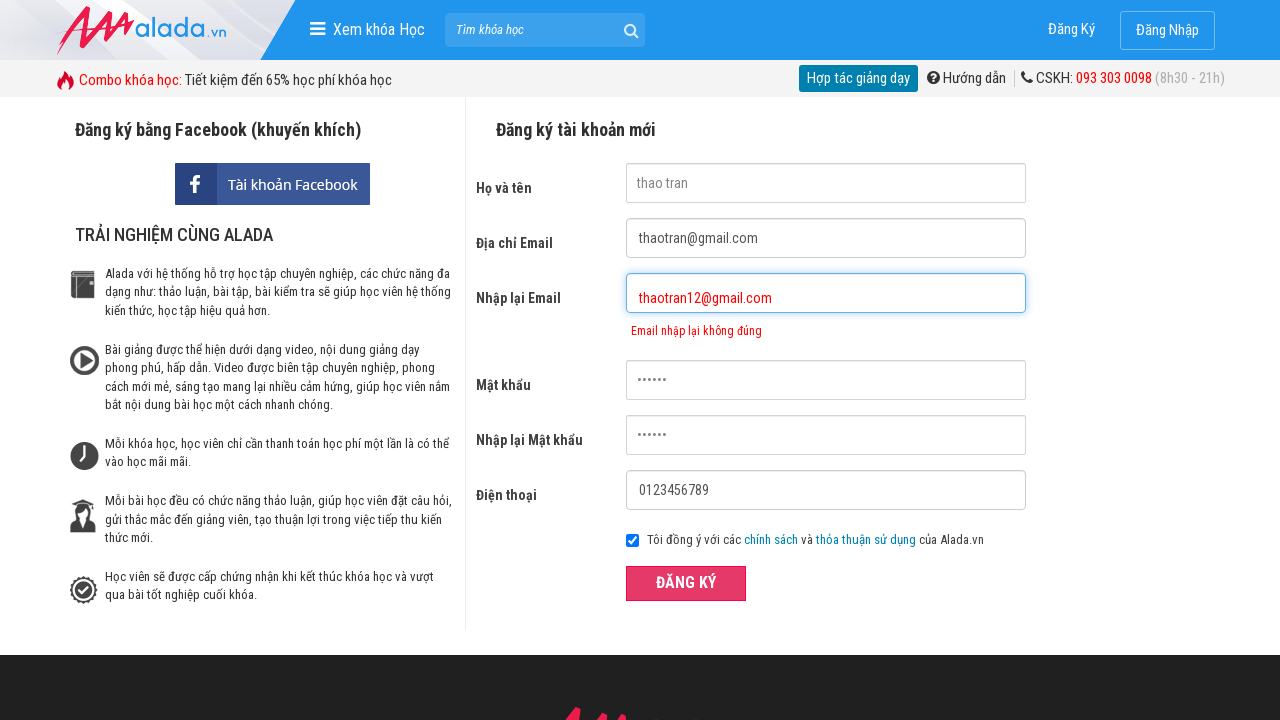

Verified email mismatch error message appeared
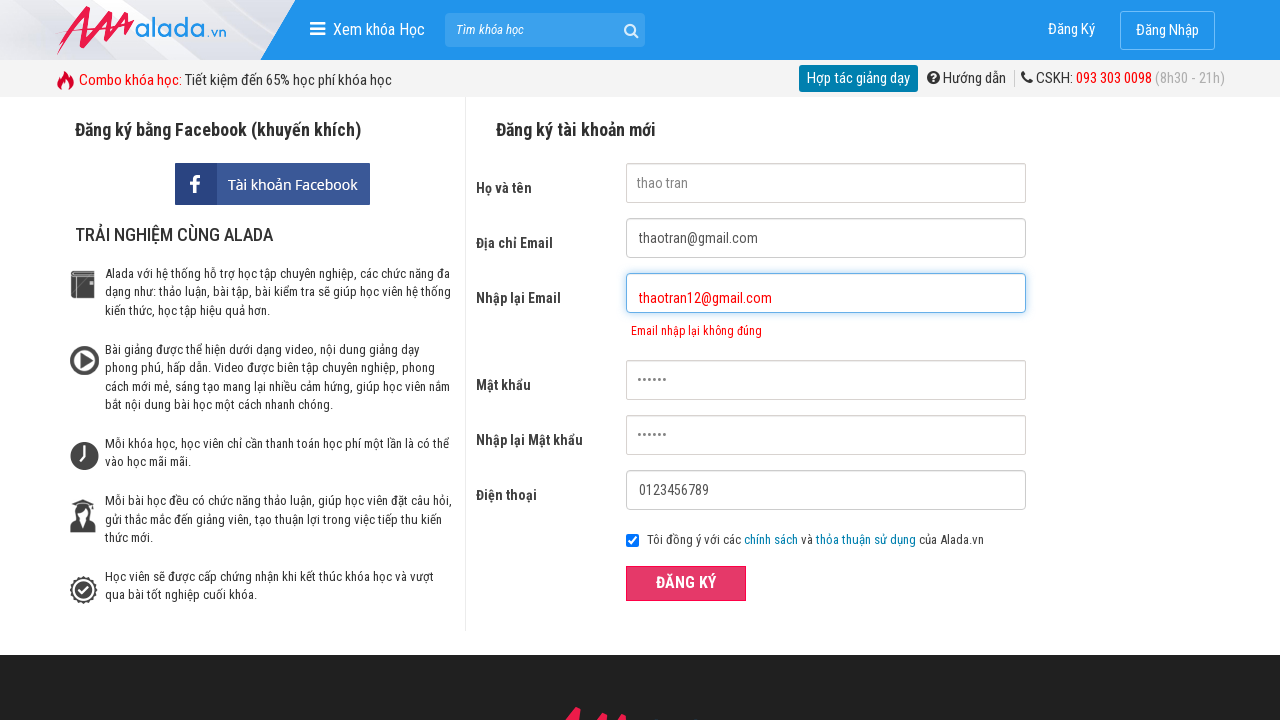

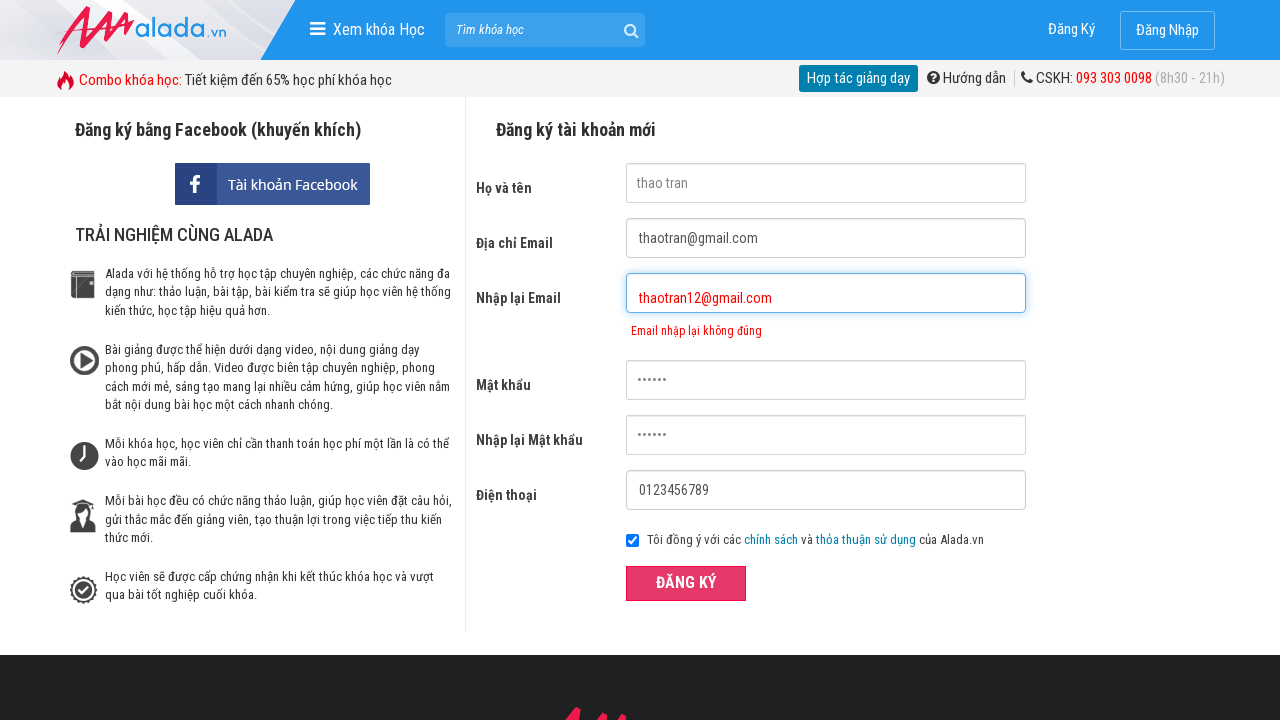